Navigates to the Universidad de la Cuenca del Plata website and verifies that the page title matches the expected value

Starting URL: https://www.ucp.edu.ar/

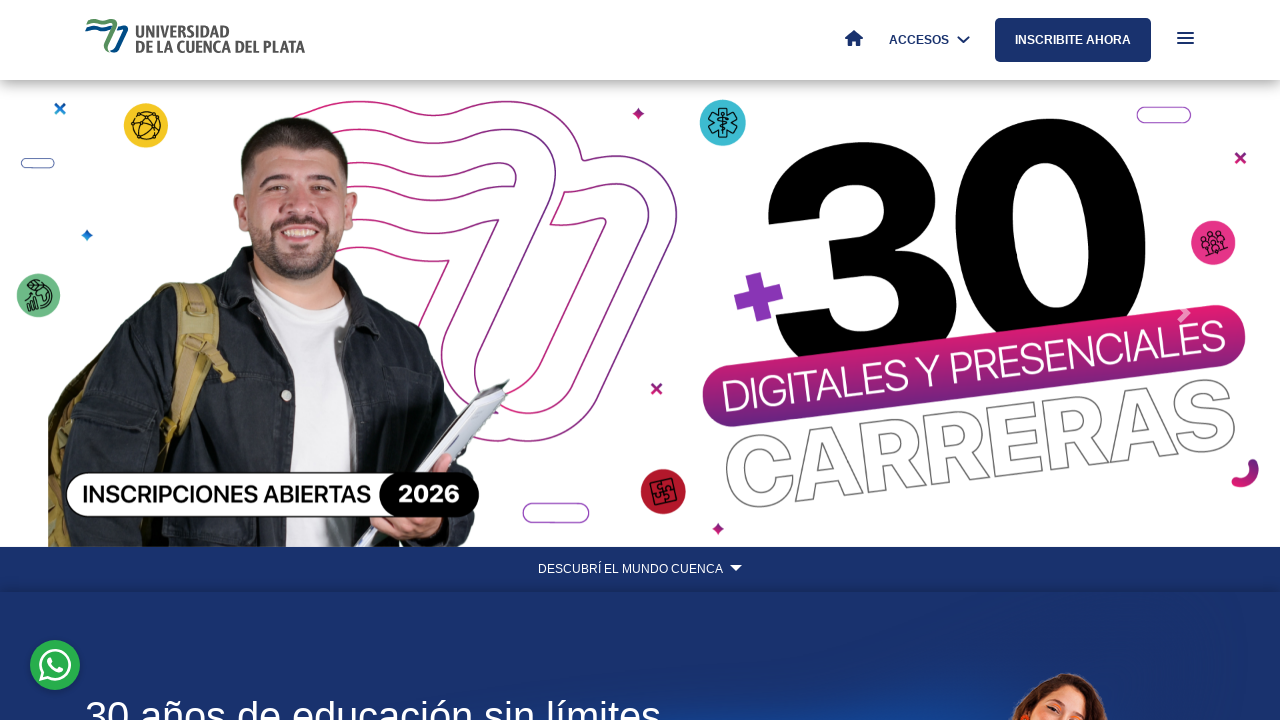

Verified page title matches 'Universidad de la Cuenca del Plata -'
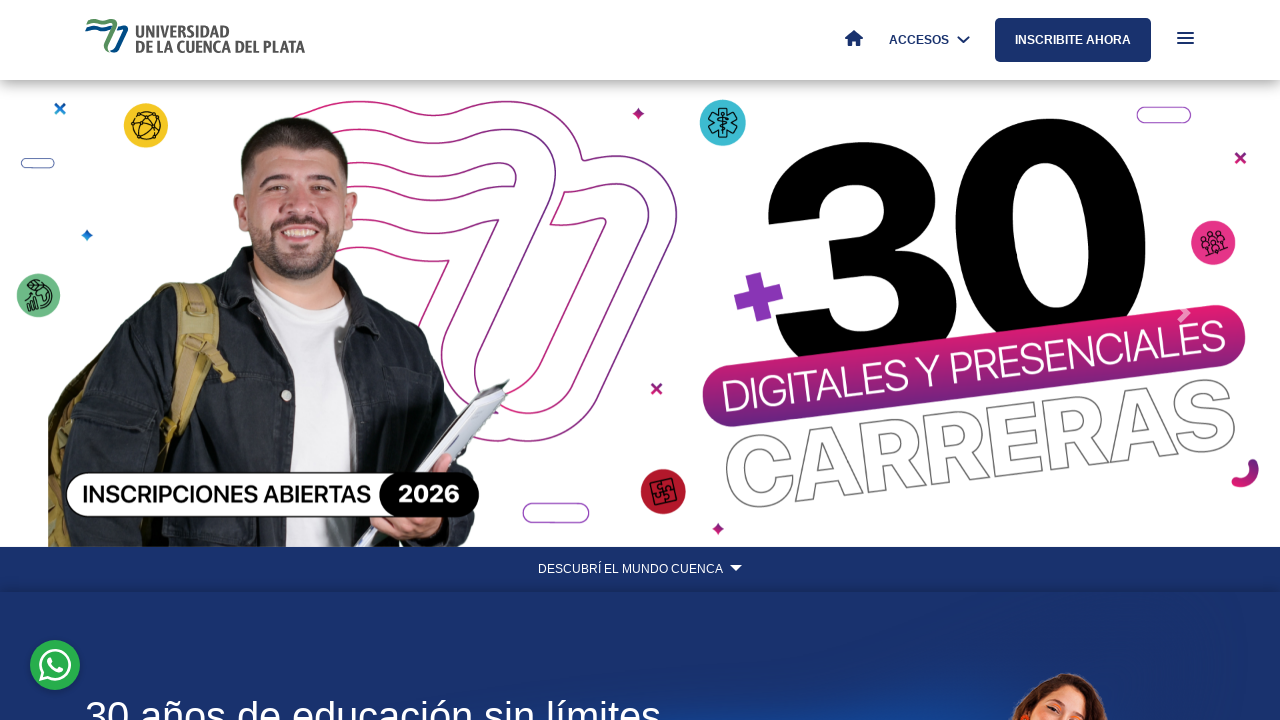

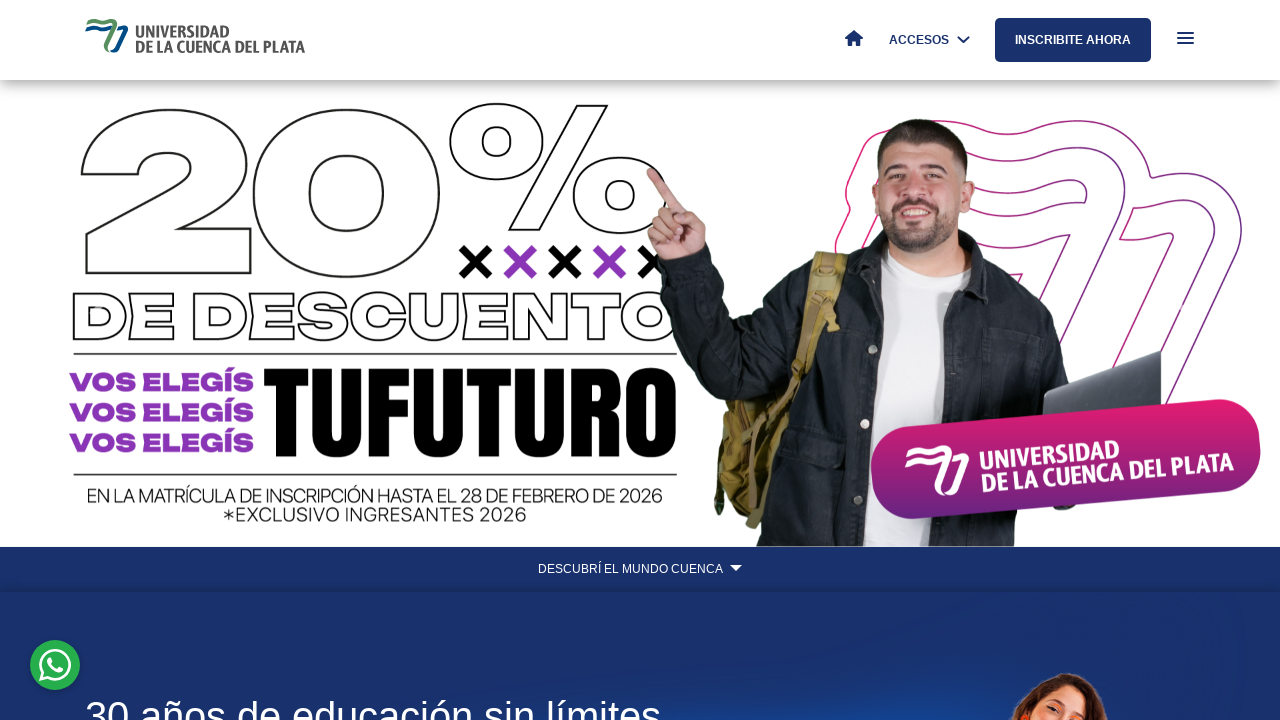